Tests navigation to the Business & Institutions section by clicking on the corresponding link and verifying the URL

Starting URL: https://www.fiscal.treasury.gov/

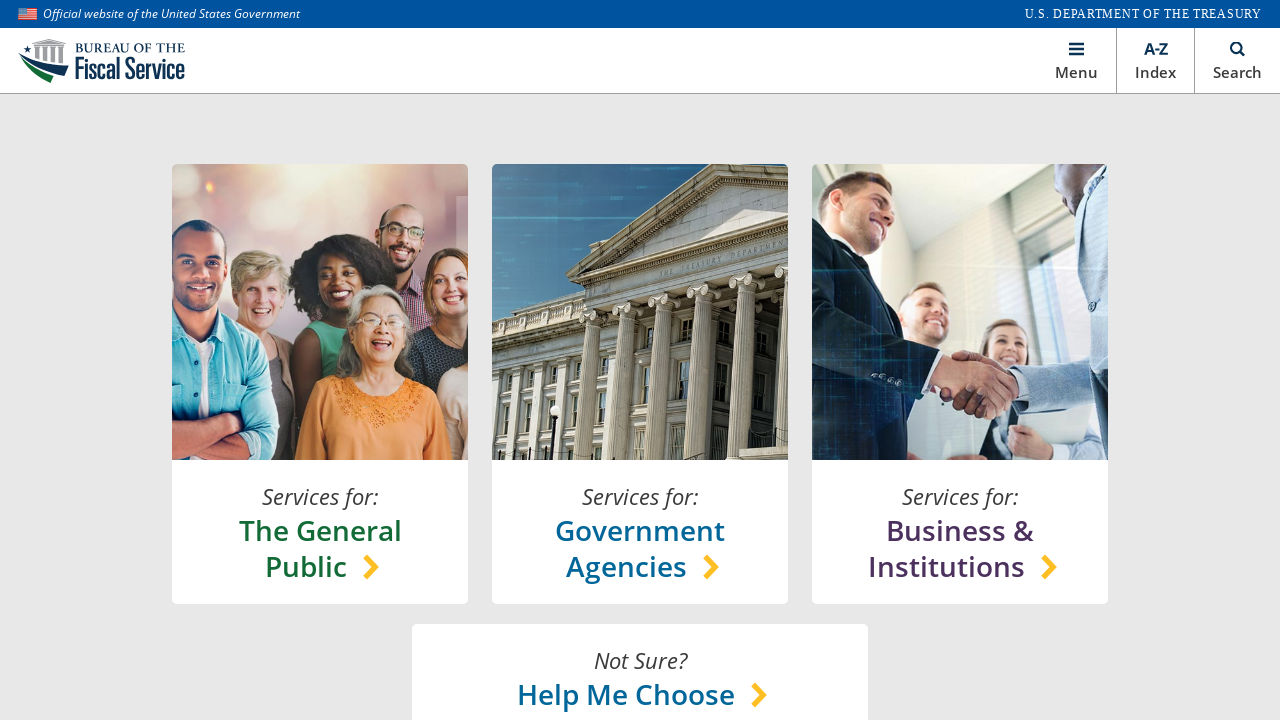

Clicked on Business & Institutions section link at (960, 548) on xpath=//*[@id='main']/section[1]/content-lock/h-box[1]/v-box[3]/a/h-box/chooser-
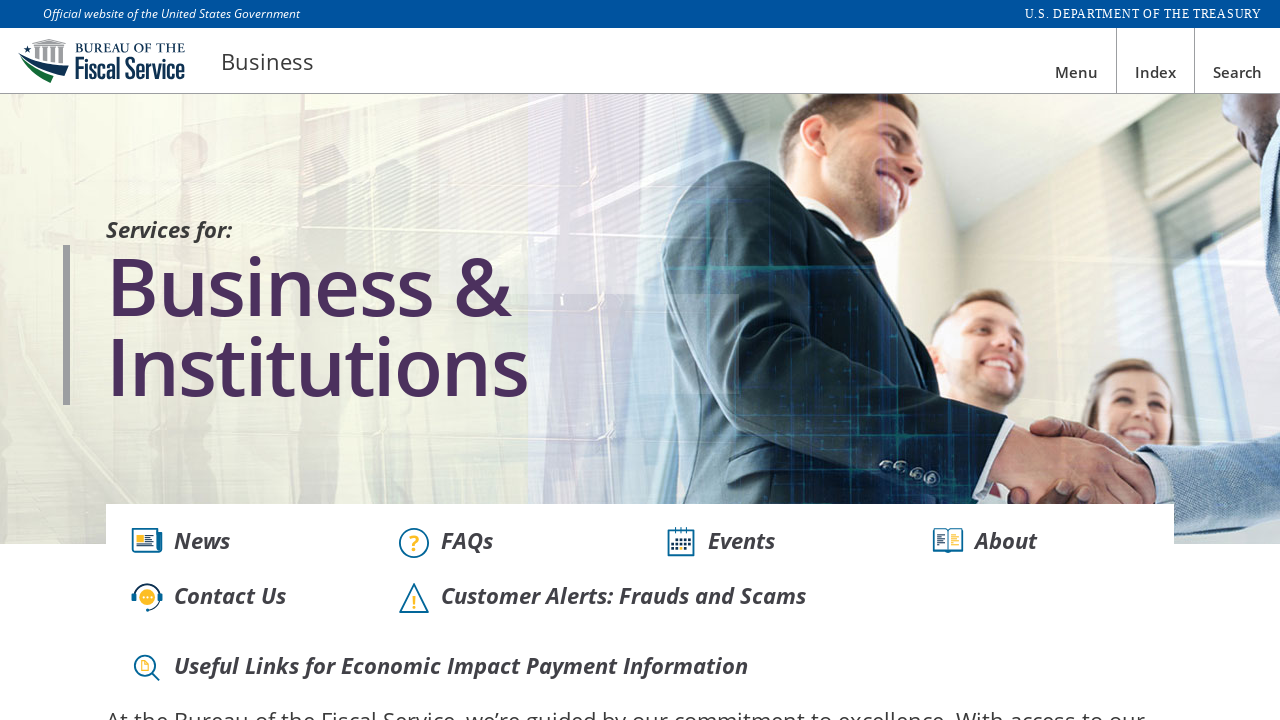

Verified navigation to Business & Institutions page at https://www.fiscal.treasury.gov/business/
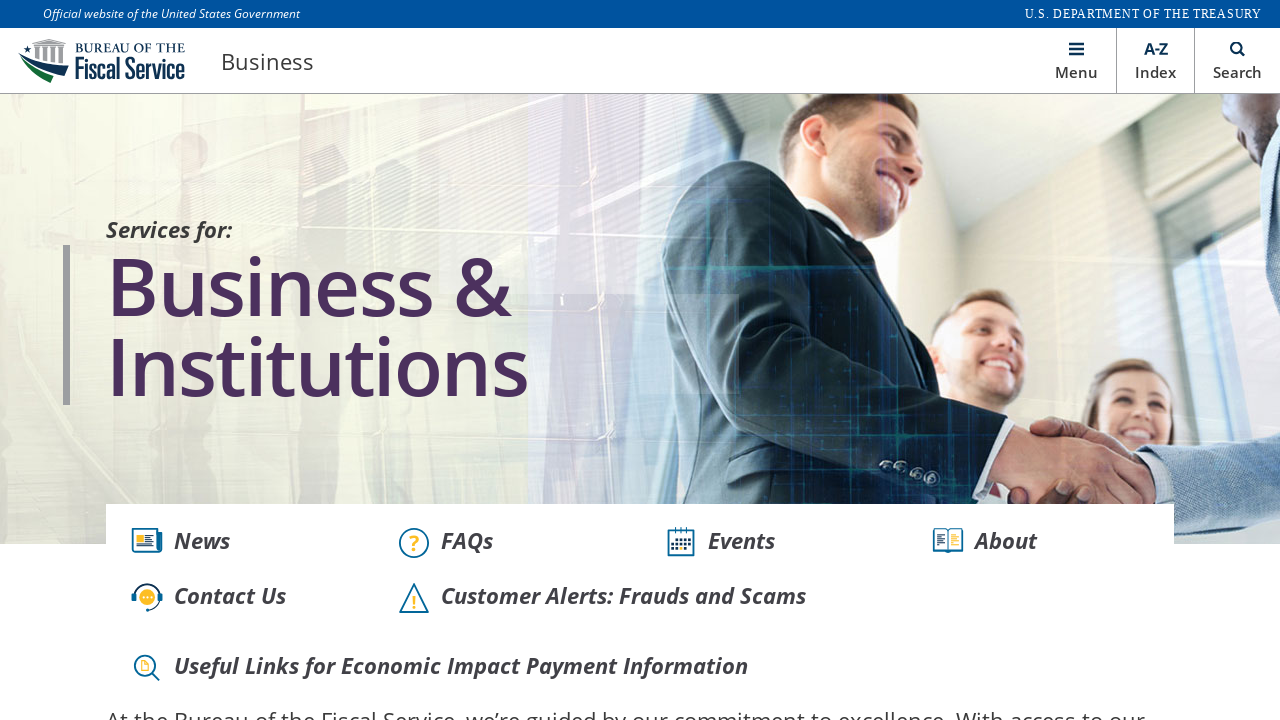

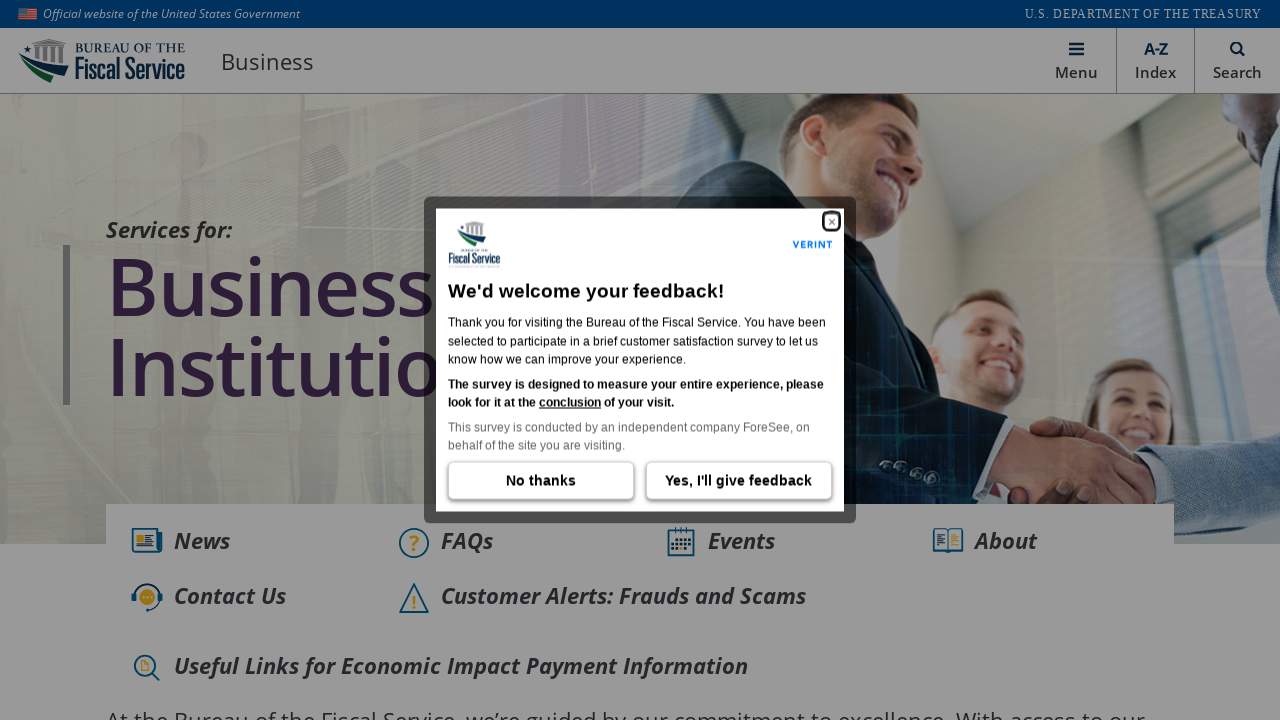